Tests hover functionality by hovering over multiple user images and verifying that their names appear on hover

Starting URL: https://the-internet.herokuapp.com/

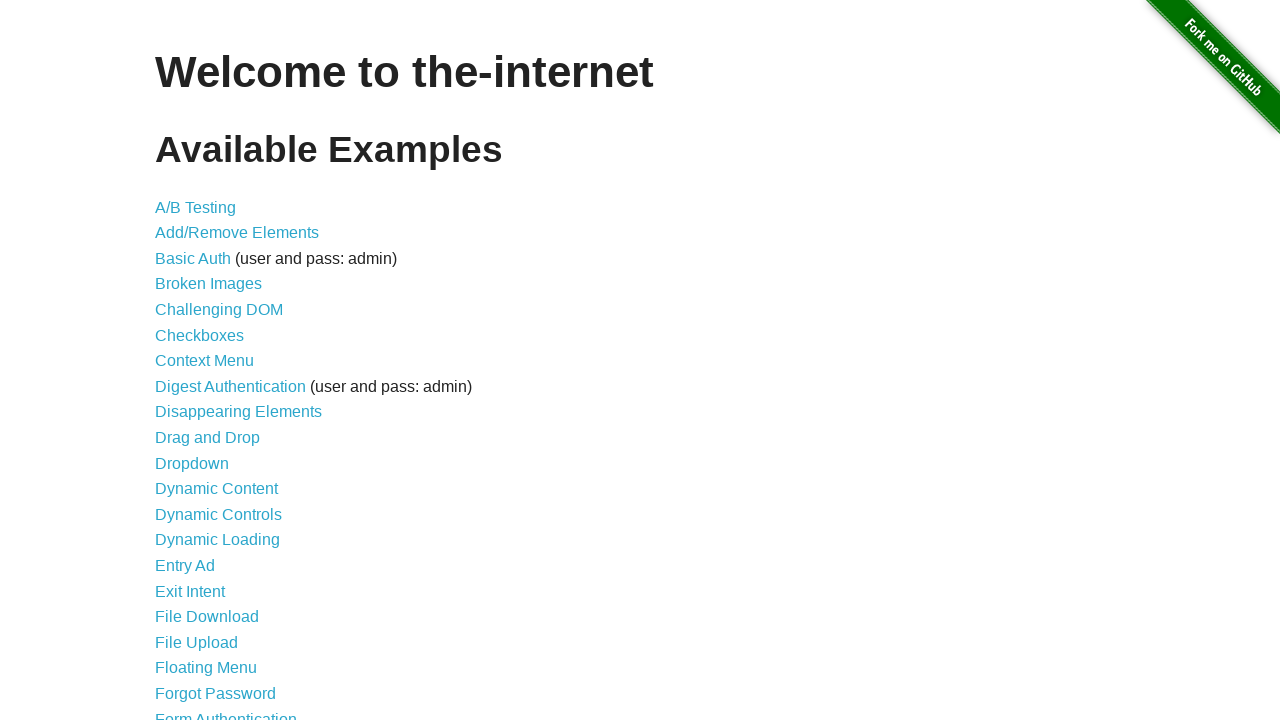

Clicked on Hovers link at (180, 360) on text=Hovers
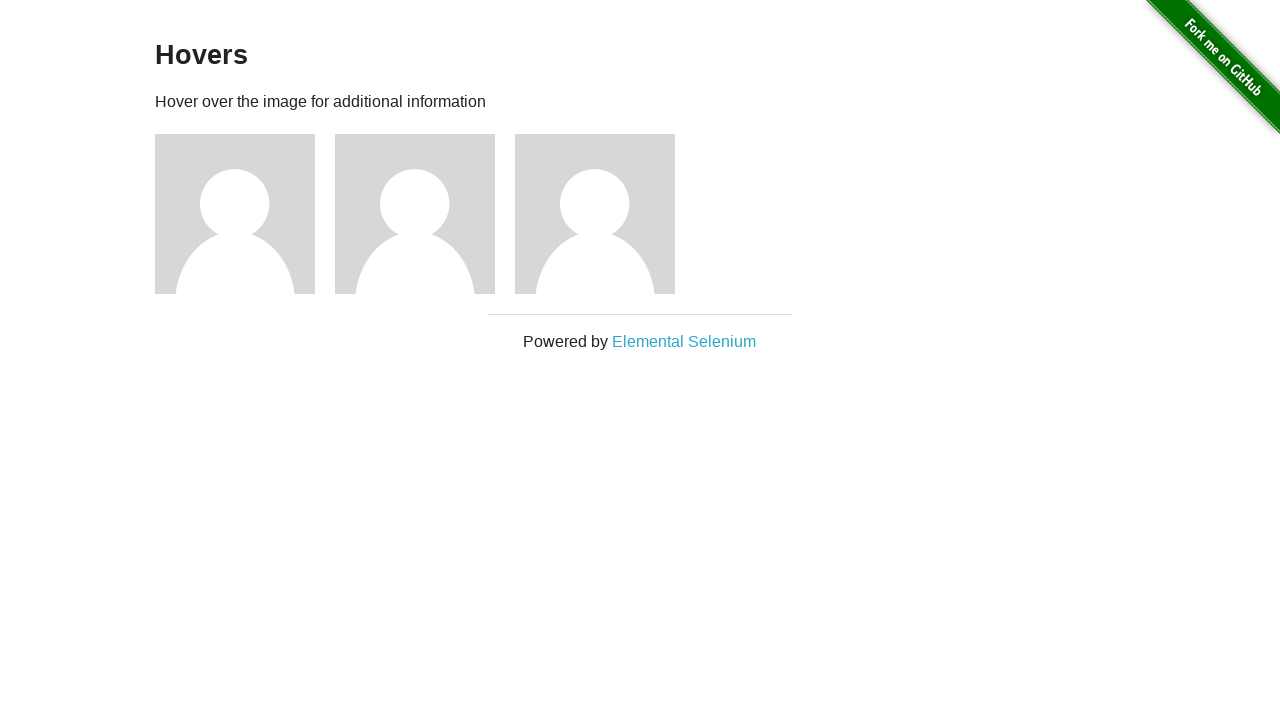

Located all user images
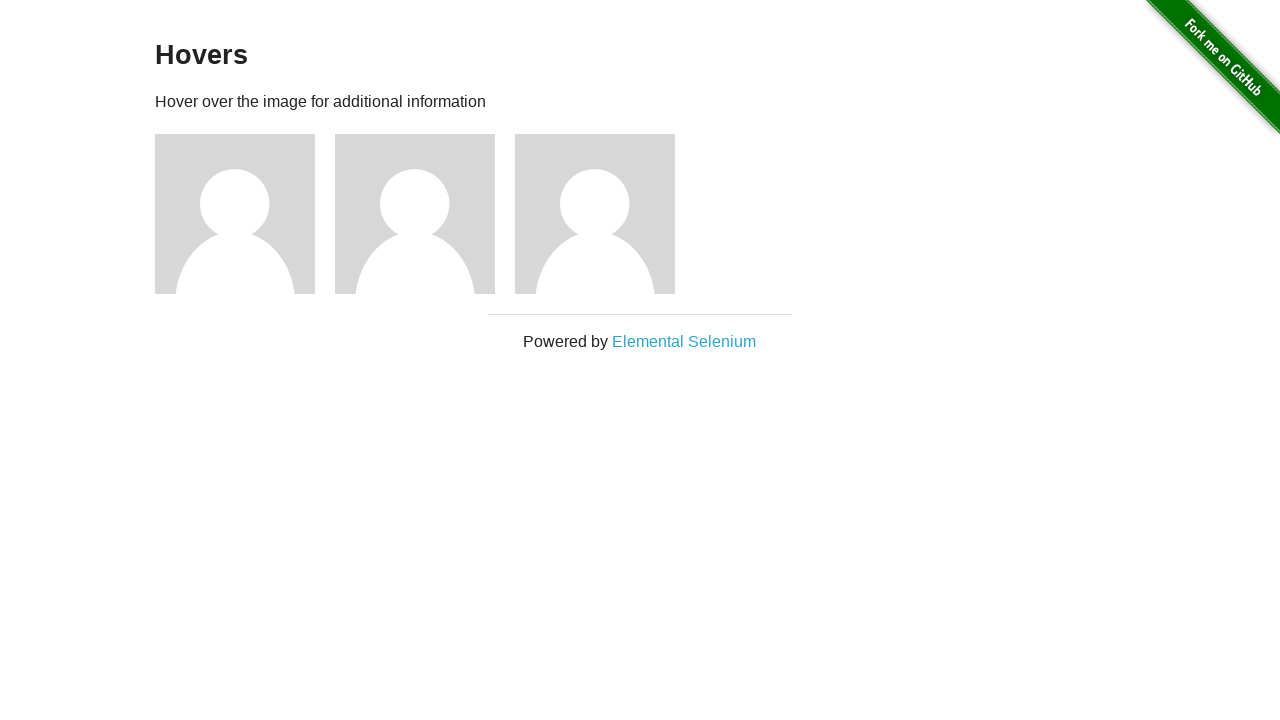

Located all user name elements
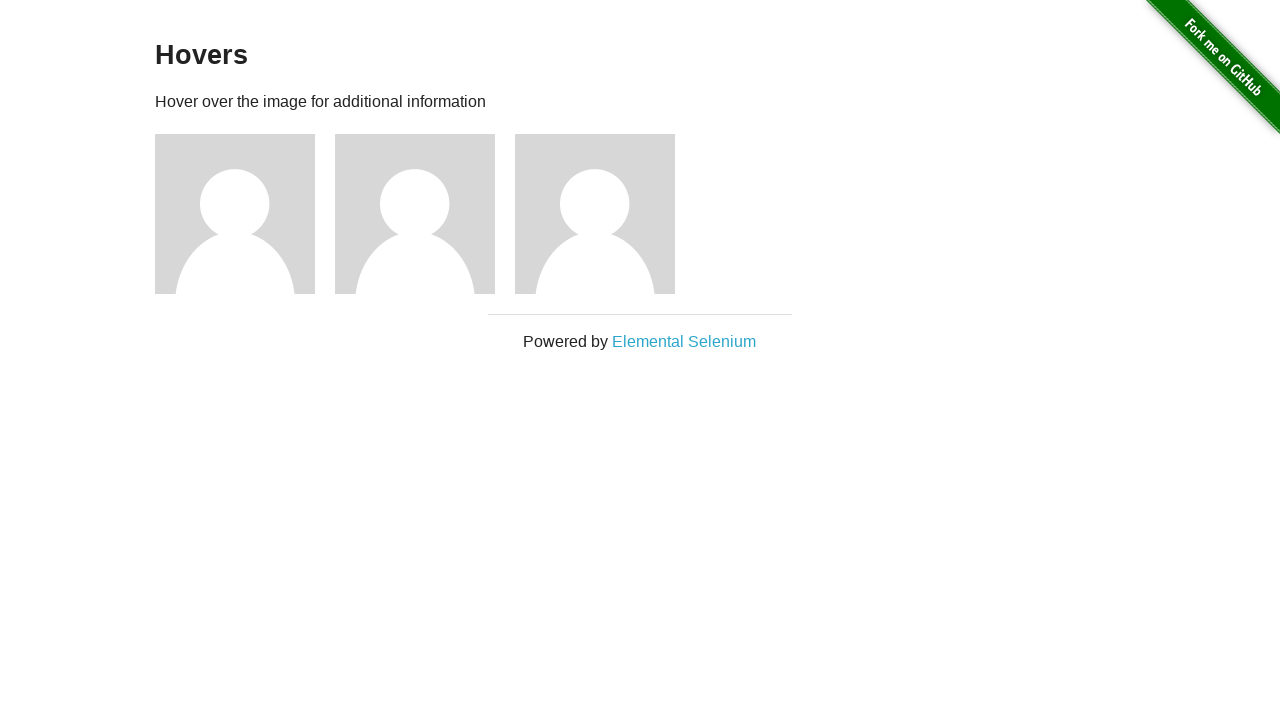

Hovered over first user image at (235, 214) on xpath=//div[@class='figure']/img >> nth=0
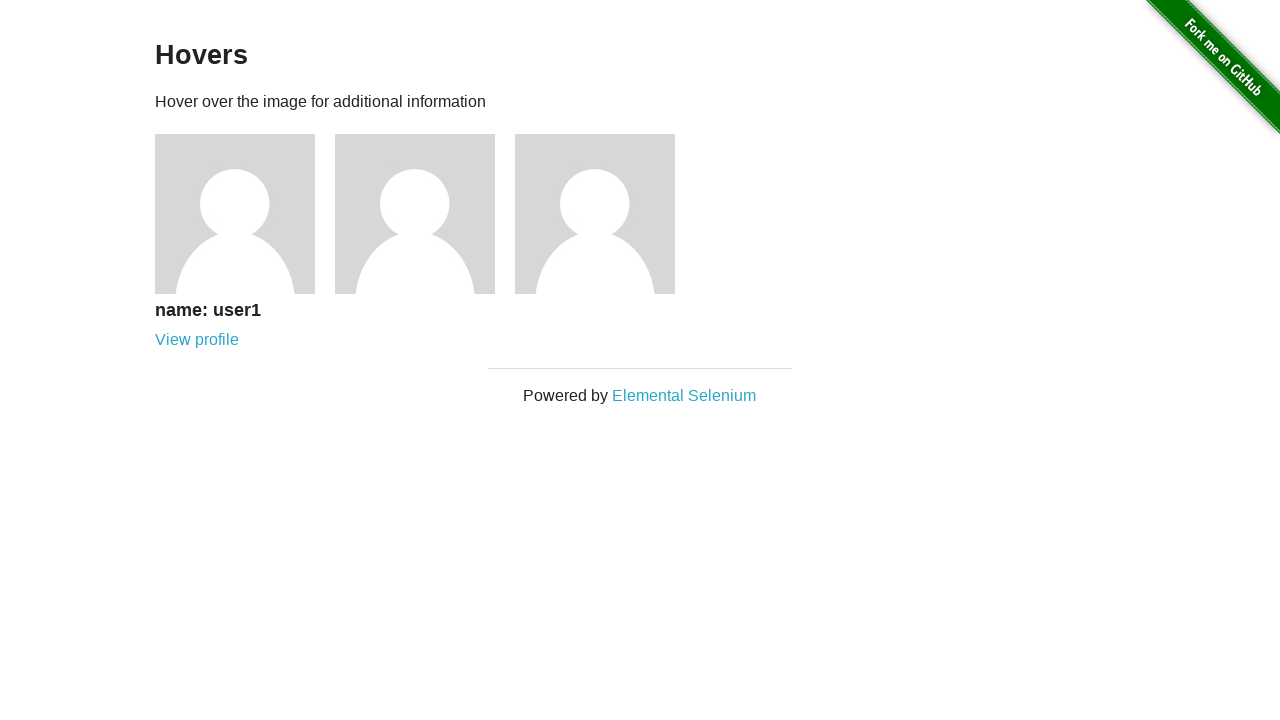

Hovered over second user image at (415, 214) on xpath=//div[@class='figure']/img >> nth=1
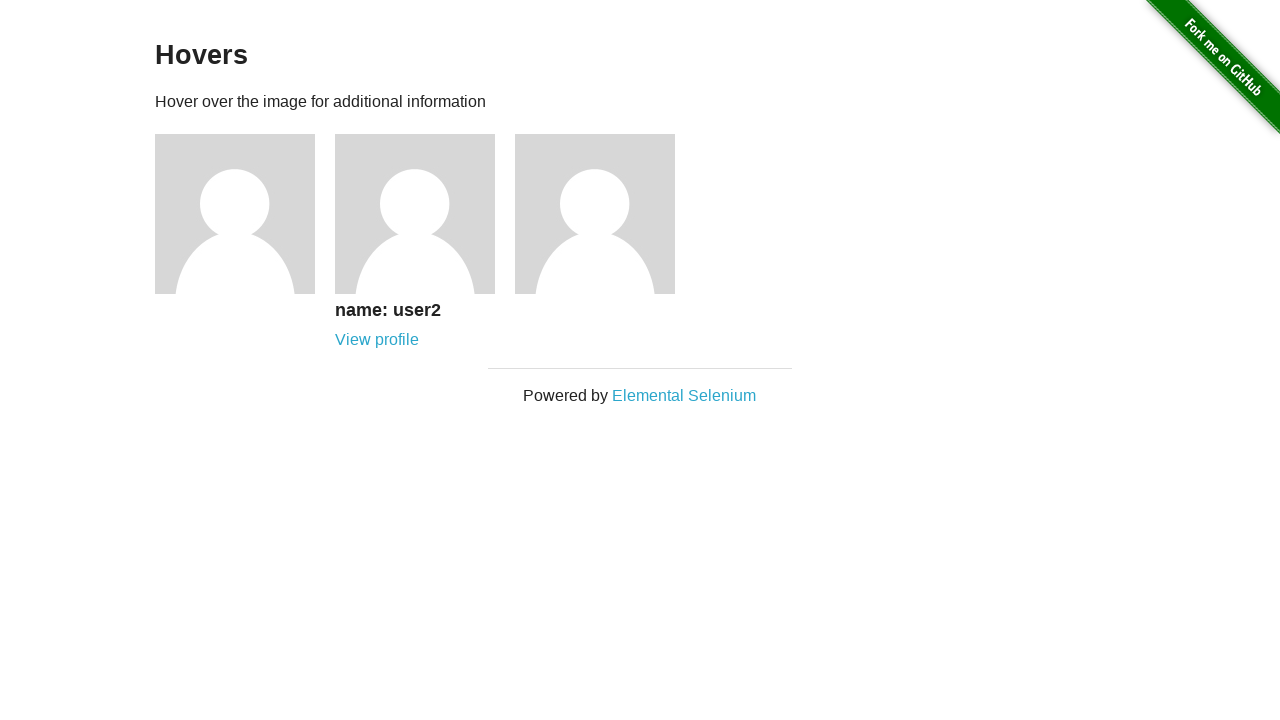

Hovered over third user image at (595, 214) on xpath=//div[@class='figure']/img >> nth=2
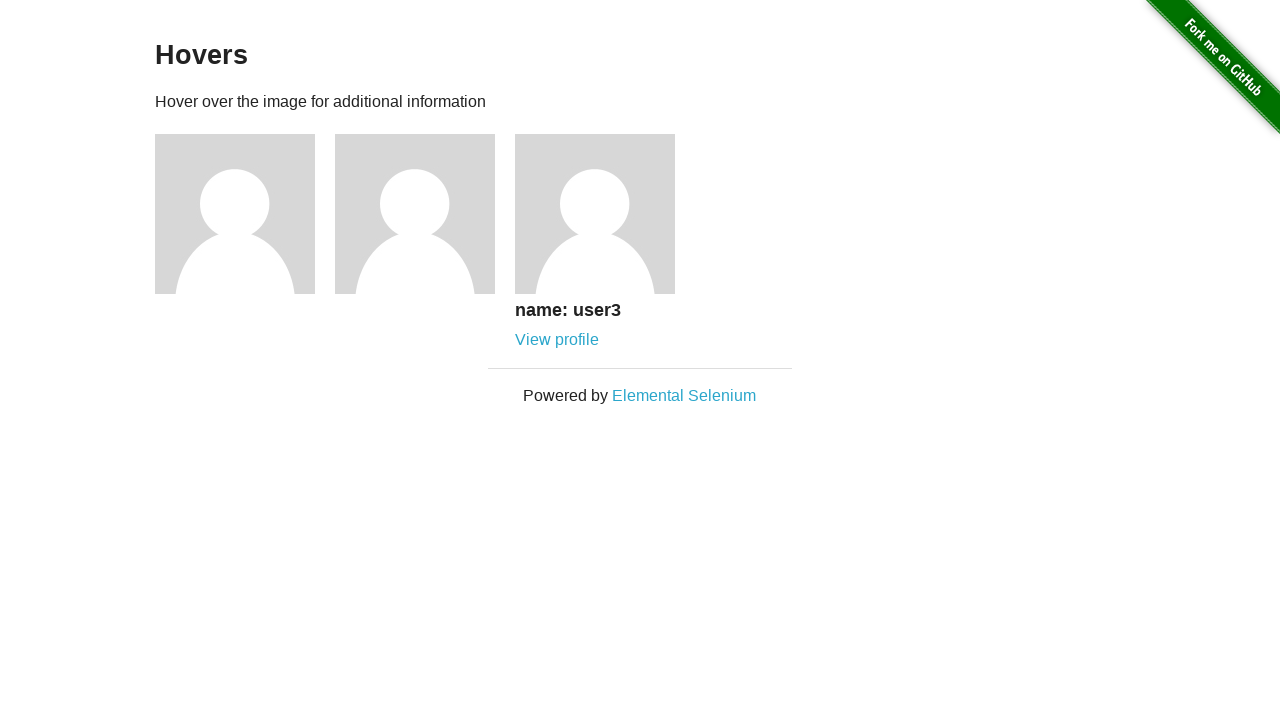

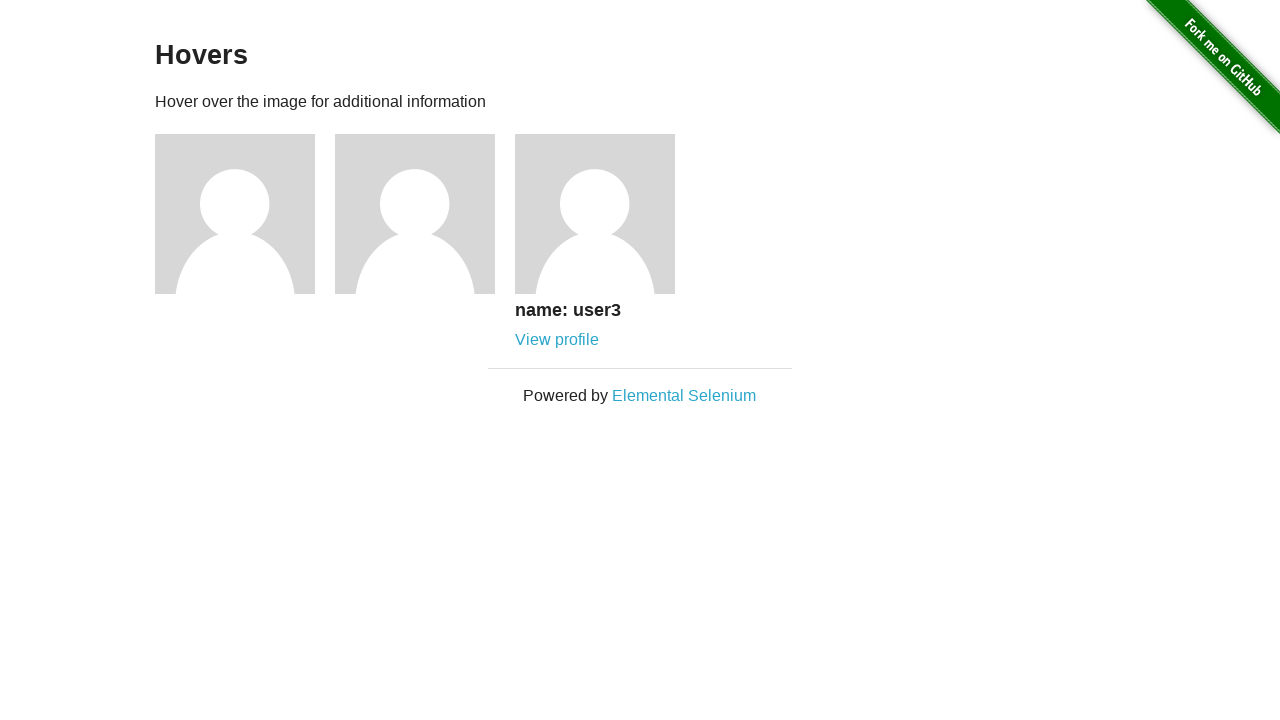